Navigates to the Time and Date world clock page and verifies the static web table is present with city information displayed

Starting URL: https://www.timeanddate.com/worldclock/

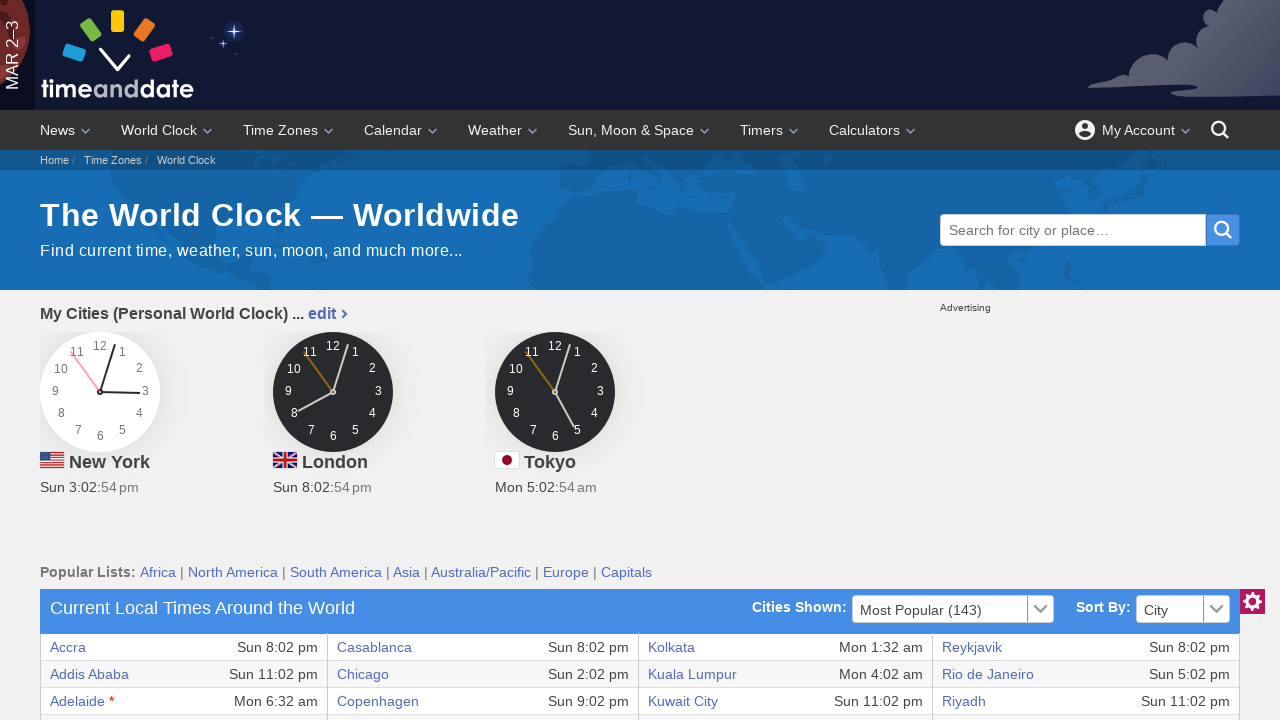

Waited for world clock table first row to load
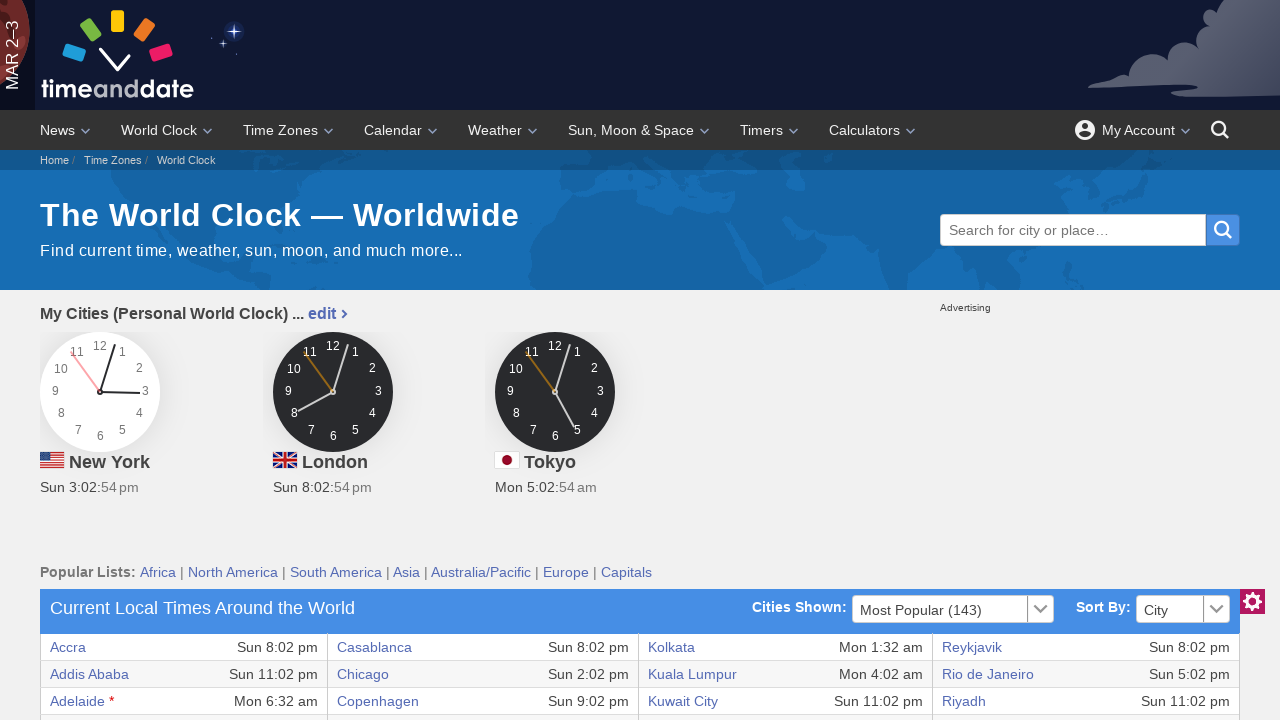

Located first city link in table
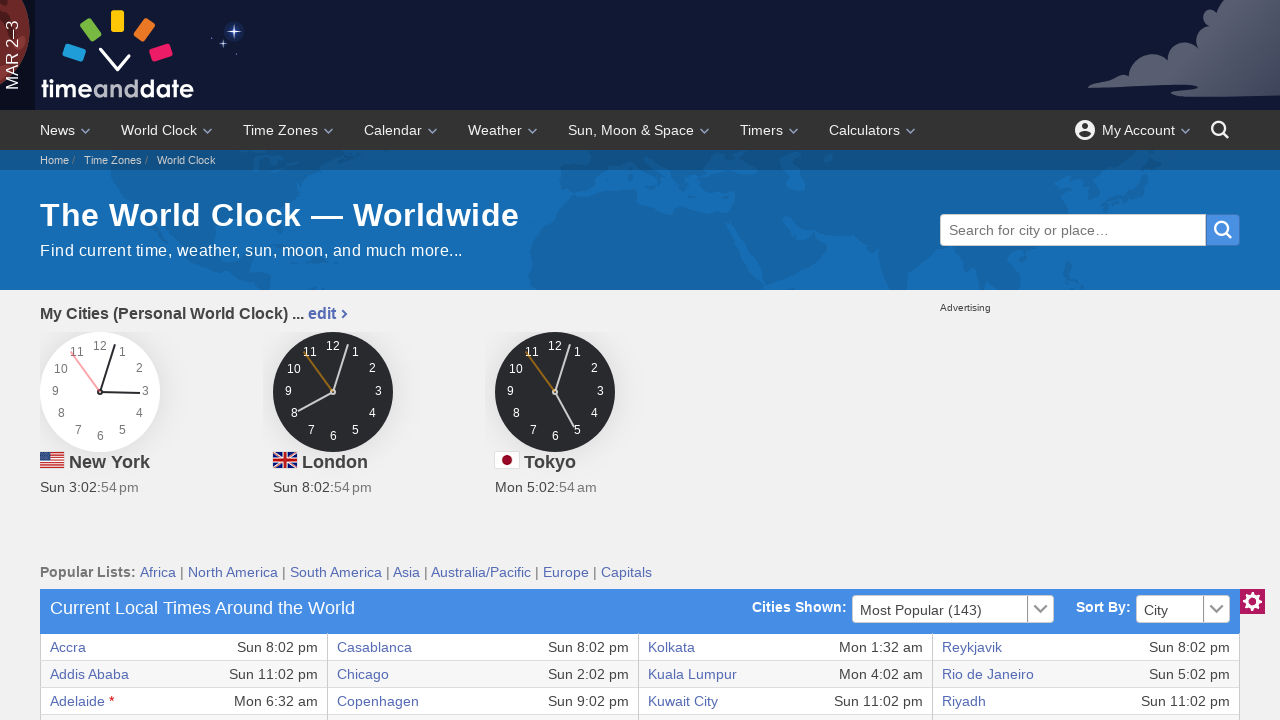

Verified first city link is visible
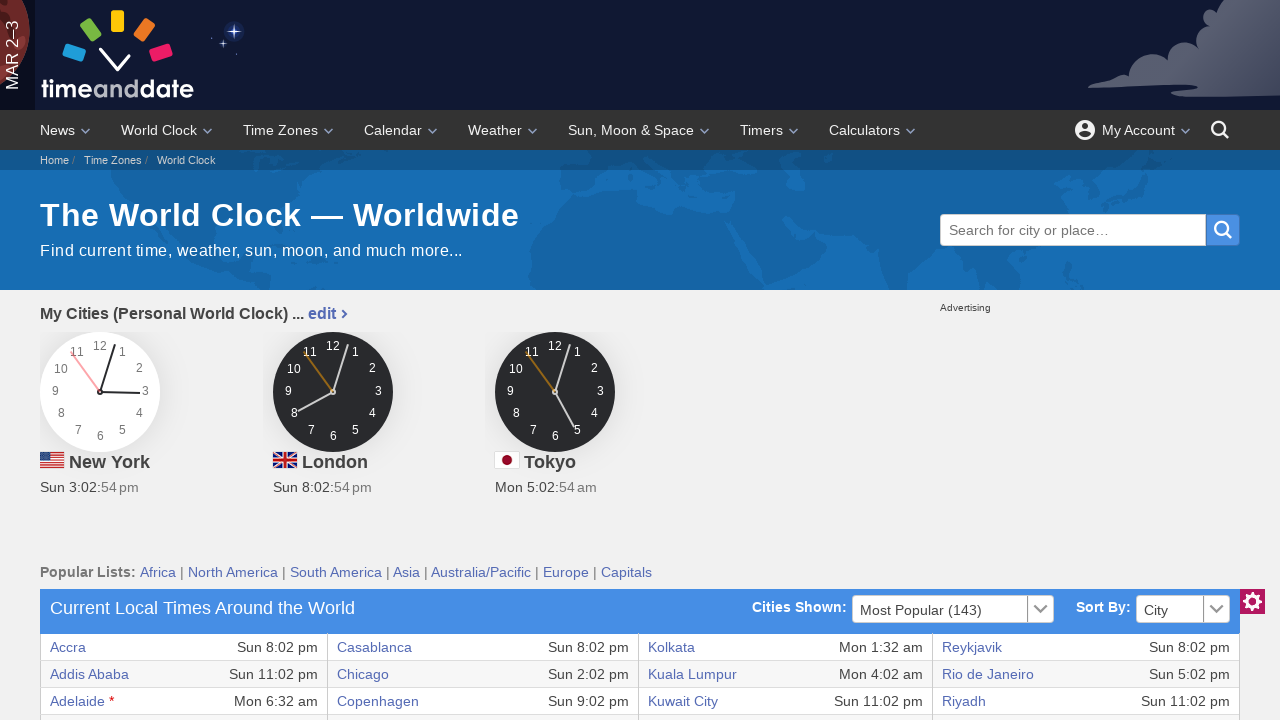

Verified table contains row 36 with city data
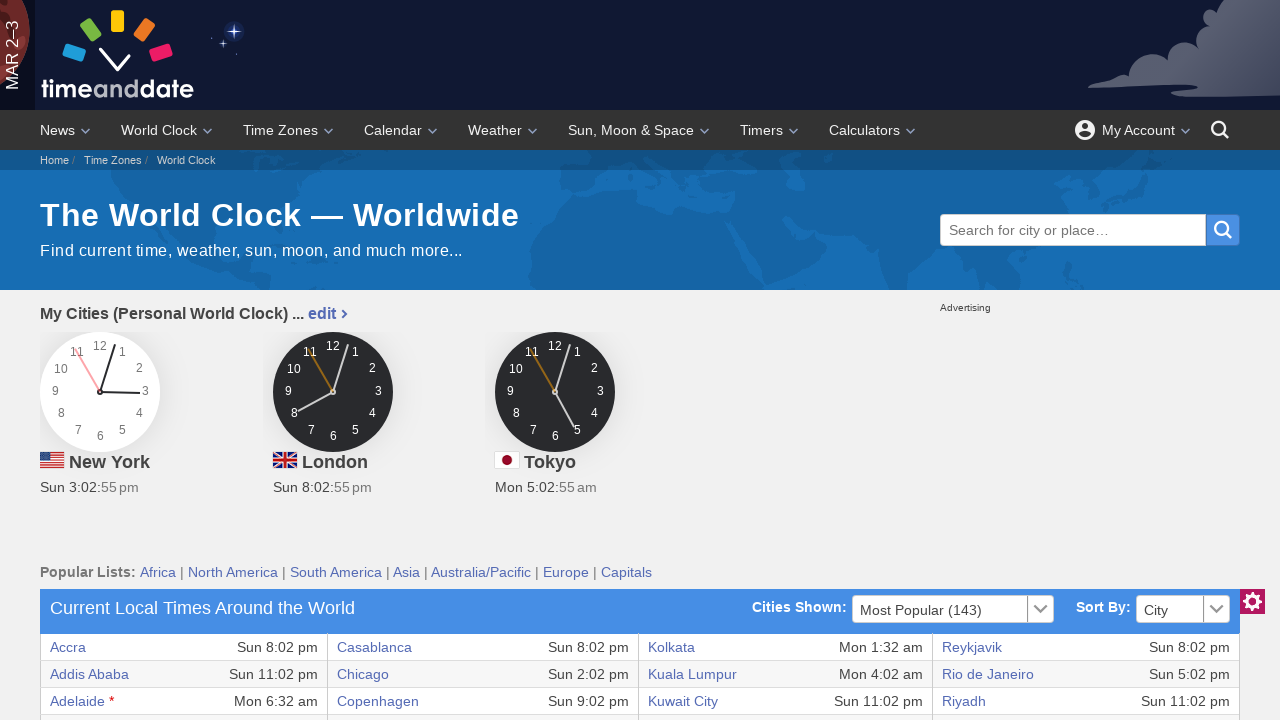

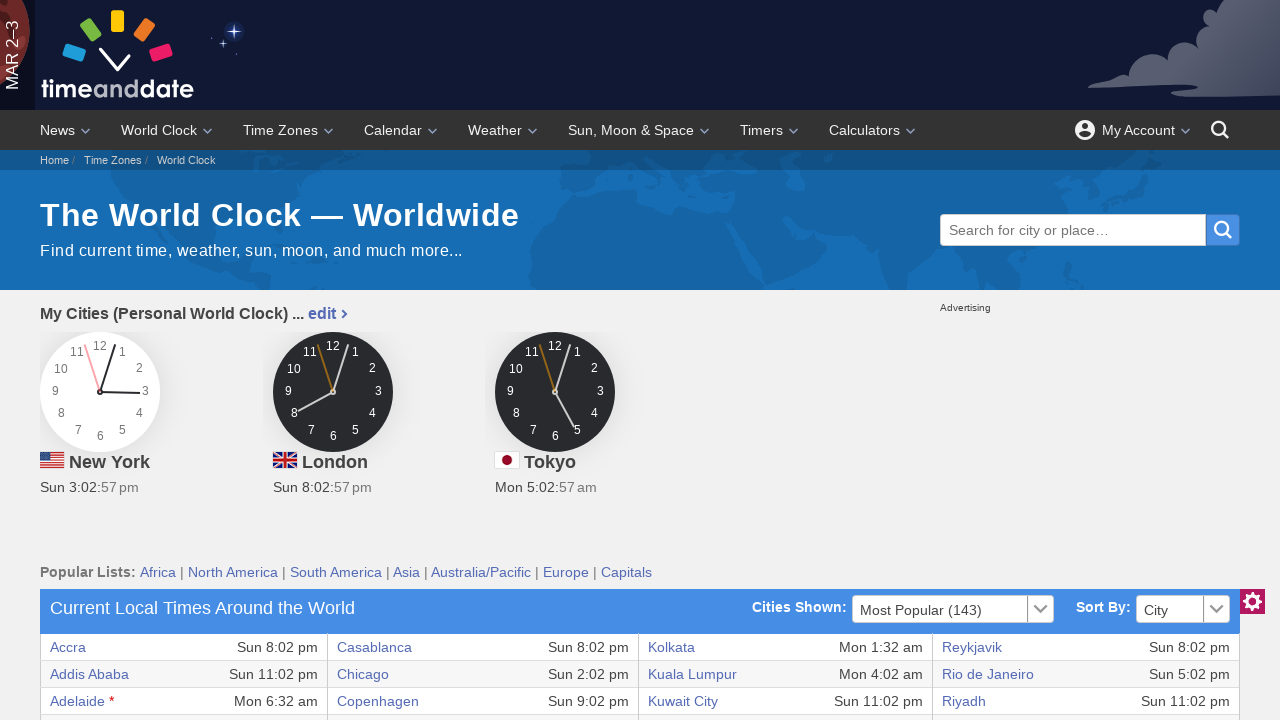